Tests opening a new browser tab by clicking a button

Starting URL: https://www.tutorialspoint.com/selenium/practice/browser-windows.php

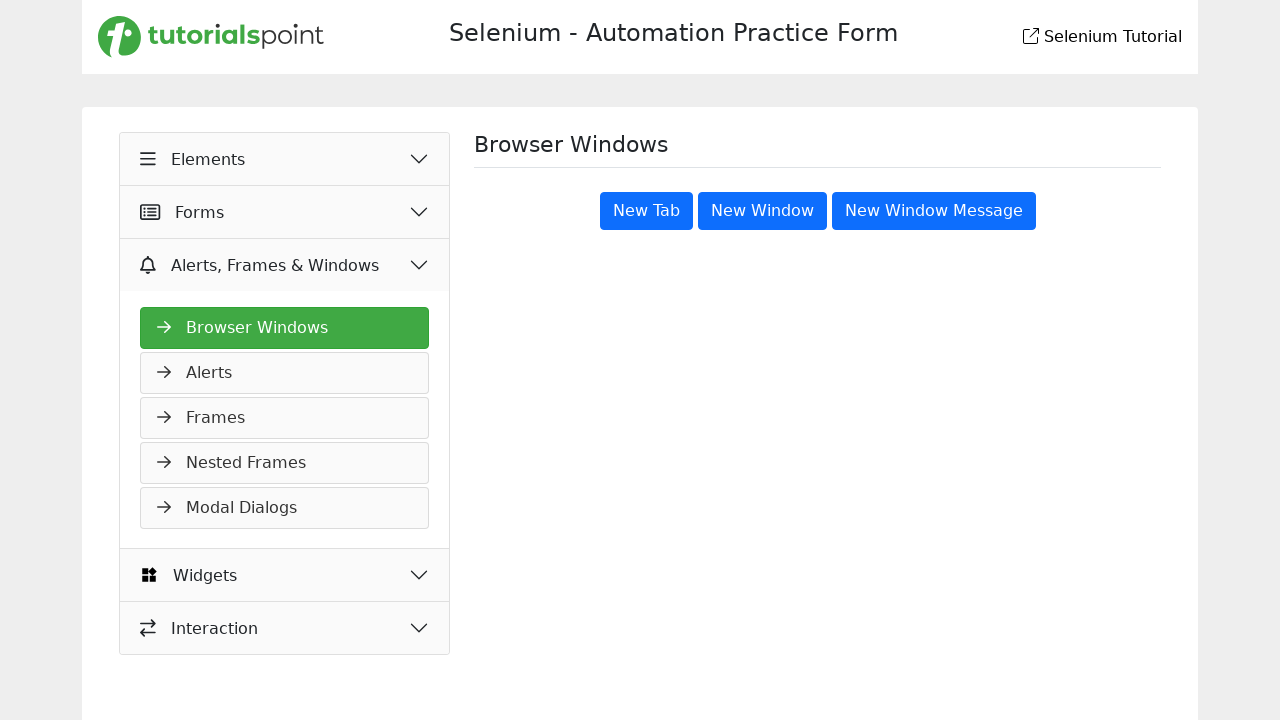

Clicked 'New Tab' button and new tab opened at (646, 211) on internal:role=button[name="New Tab"i]
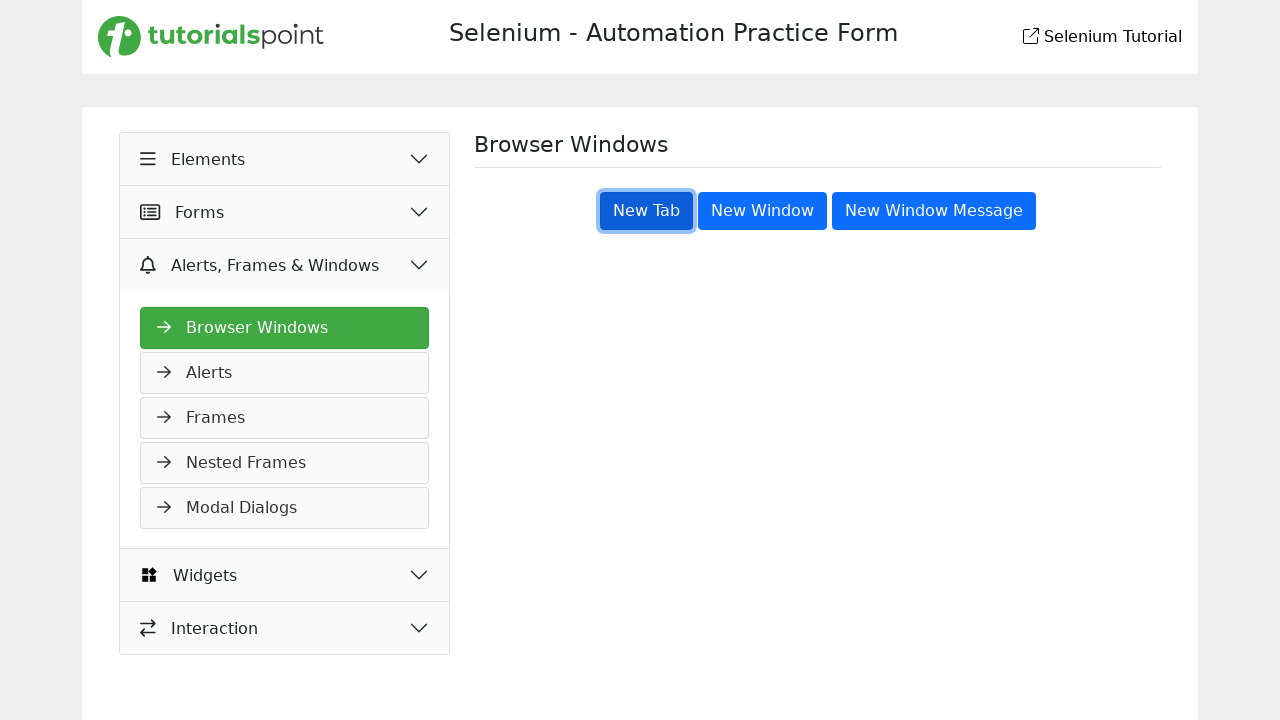

Captured new tab reference from popup event
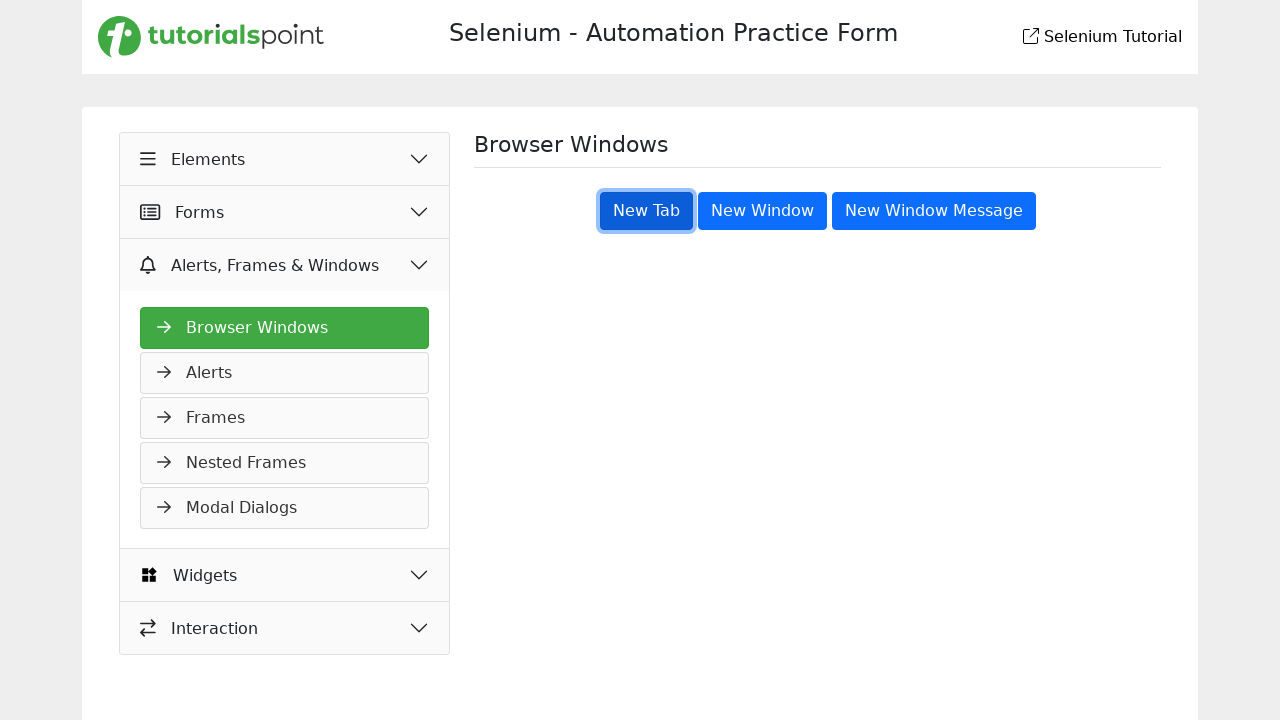

Logged new tab URL: https://www.tutorialspoint.com/selenium/practice/new-tab-sample.php
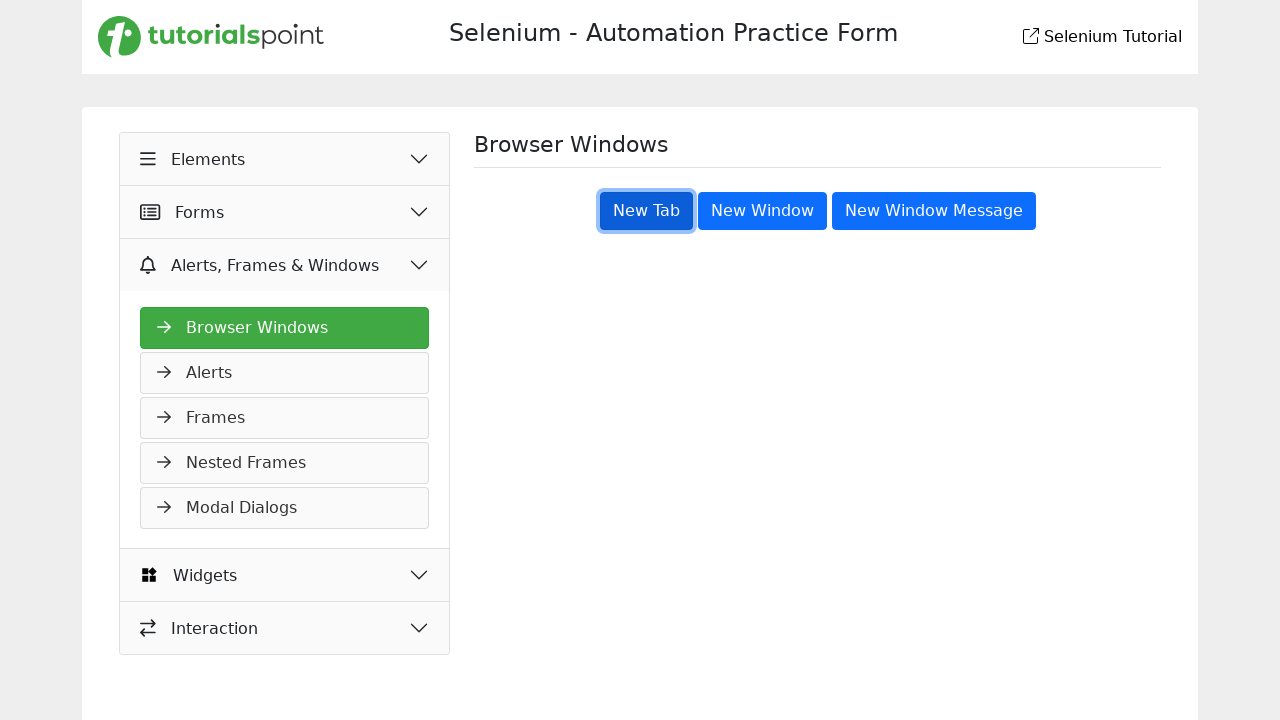

Waited 2000ms for page to stabilize
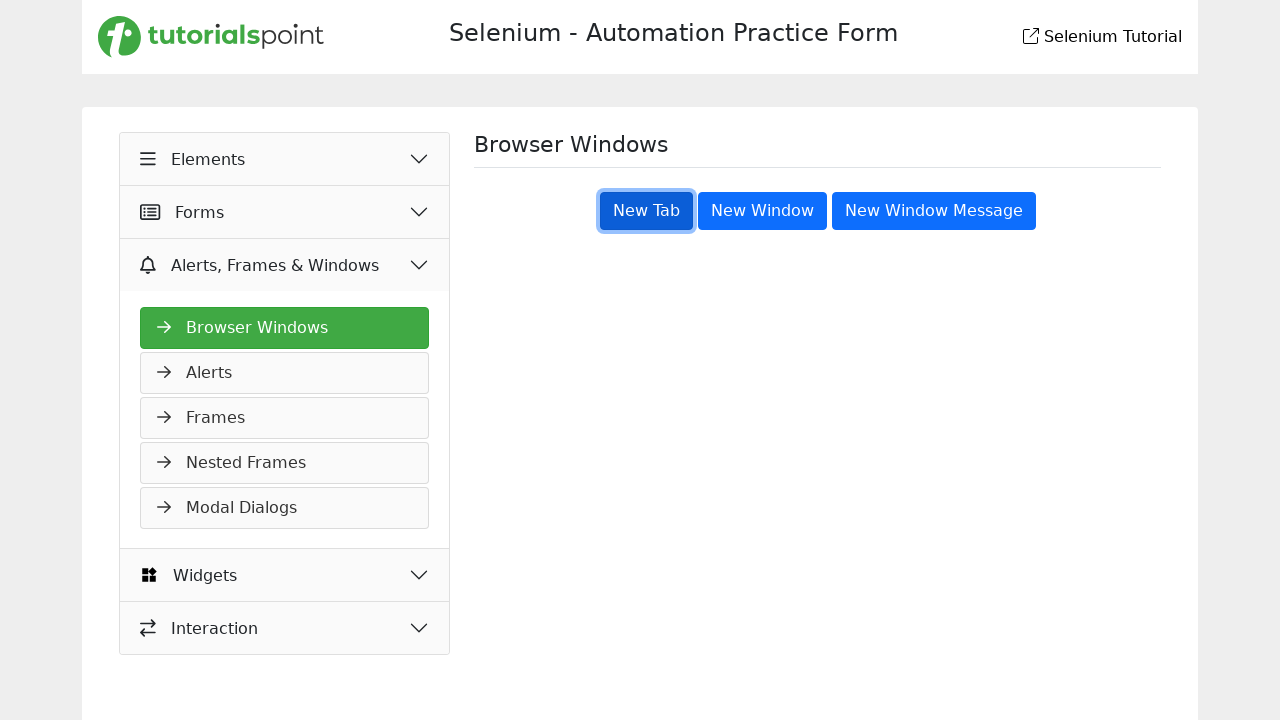

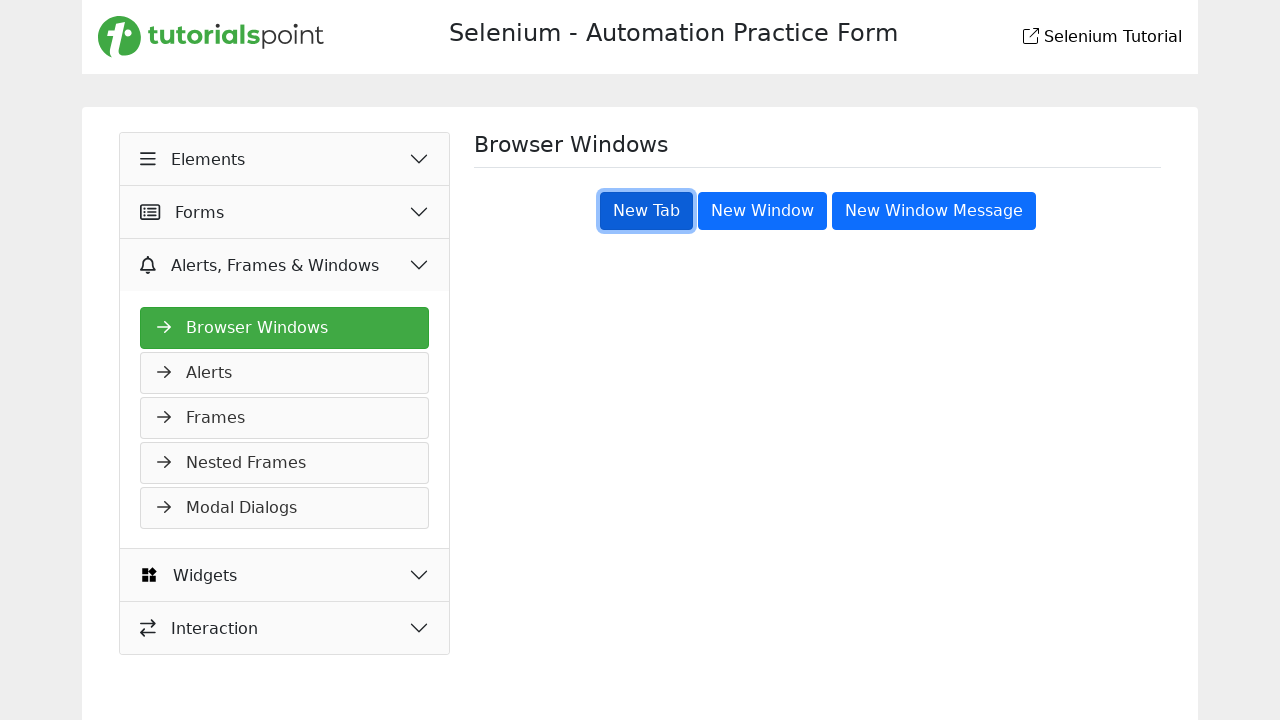